Tests that the currently applied filter is highlighted when switching between filters

Starting URL: https://demo.playwright.dev/todomvc

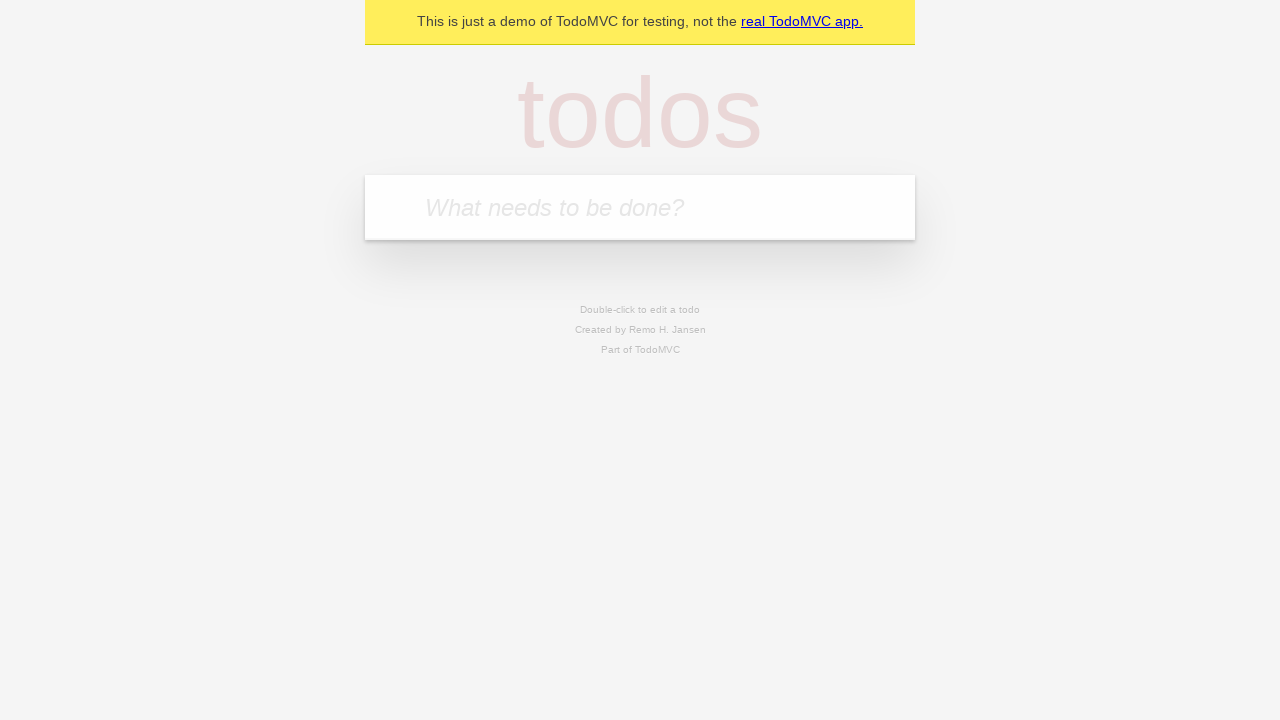

Filled first todo input with 'buy some cheese' on .new-todo
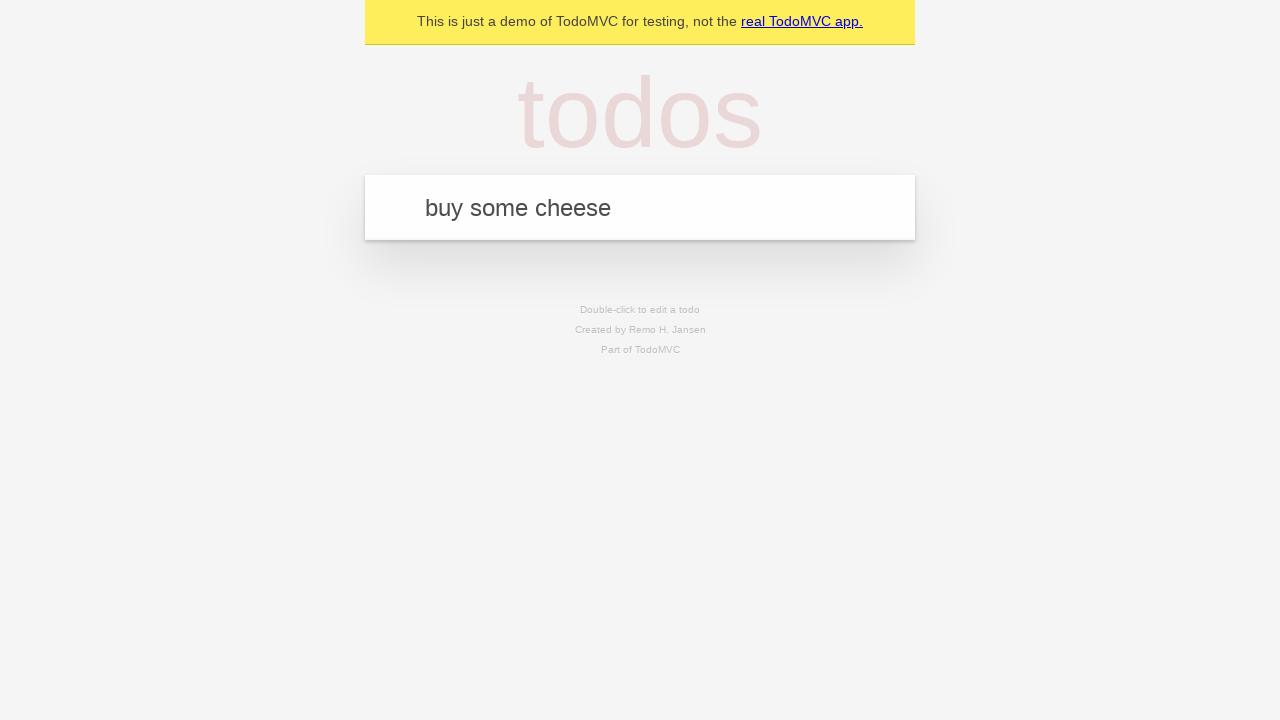

Pressed Enter to create first todo on .new-todo
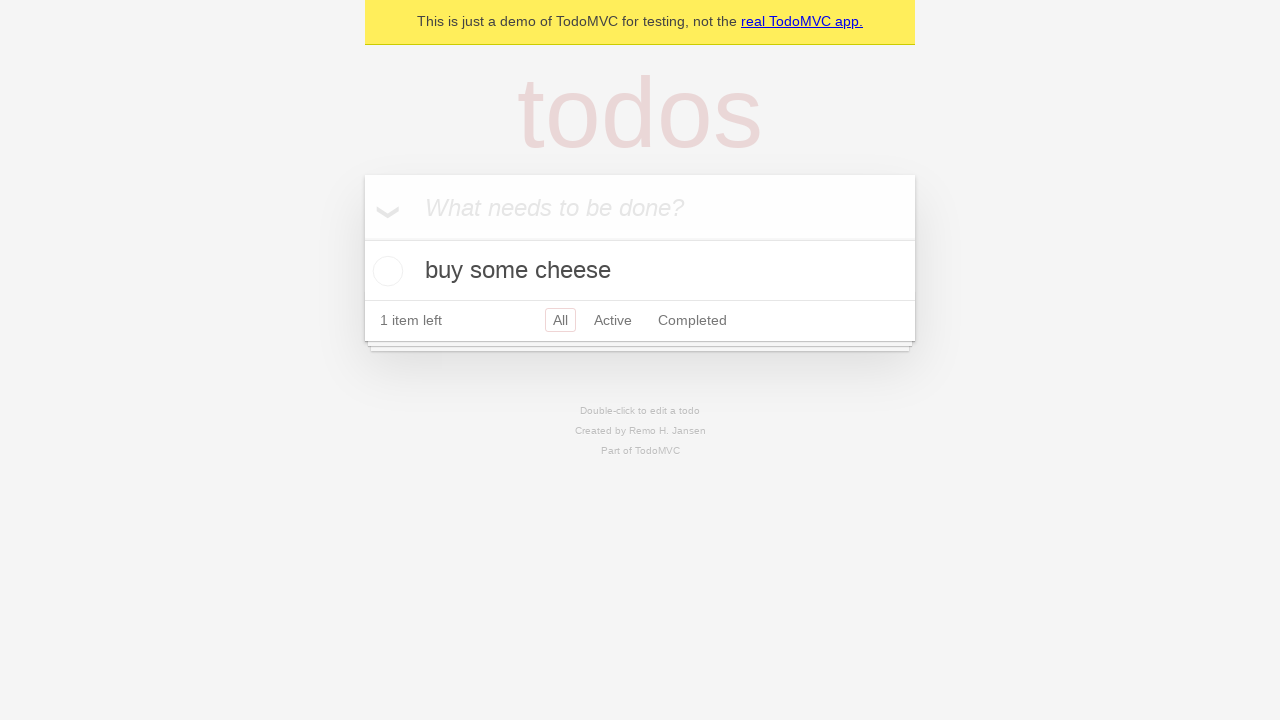

Filled second todo input with 'feed the cat' on .new-todo
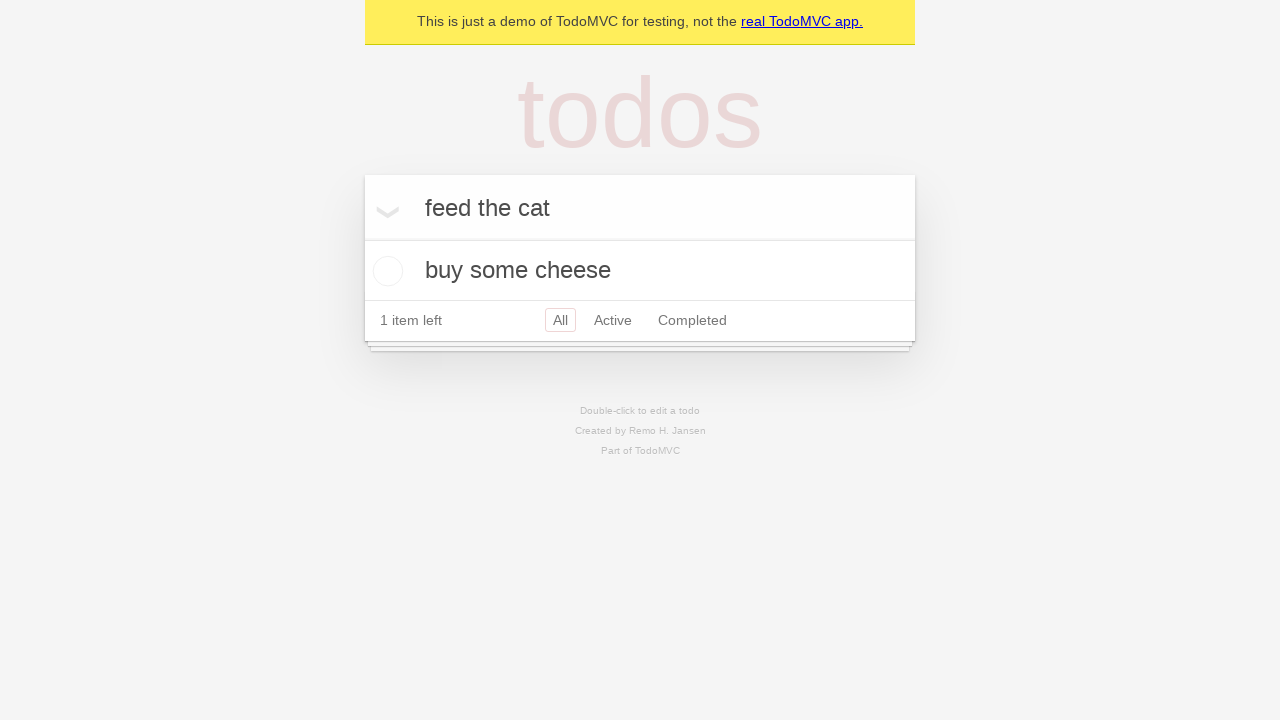

Pressed Enter to create second todo on .new-todo
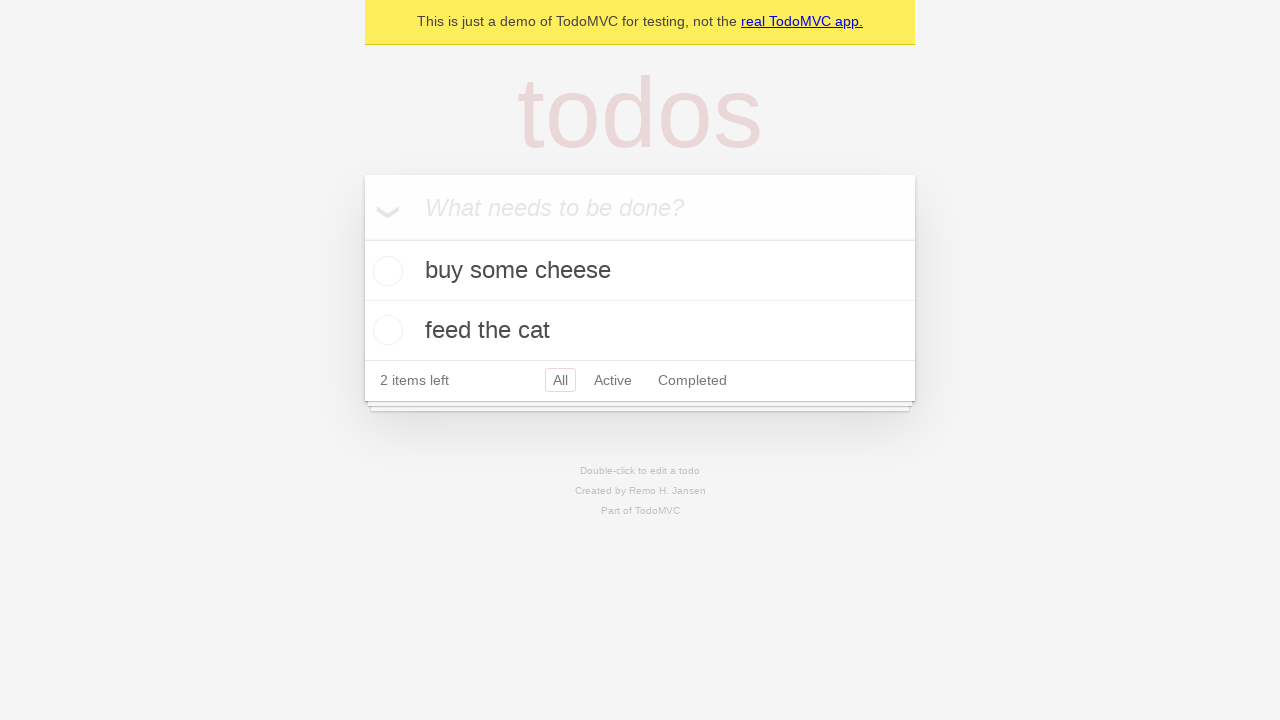

Filled third todo input with 'book a doctors appointment' on .new-todo
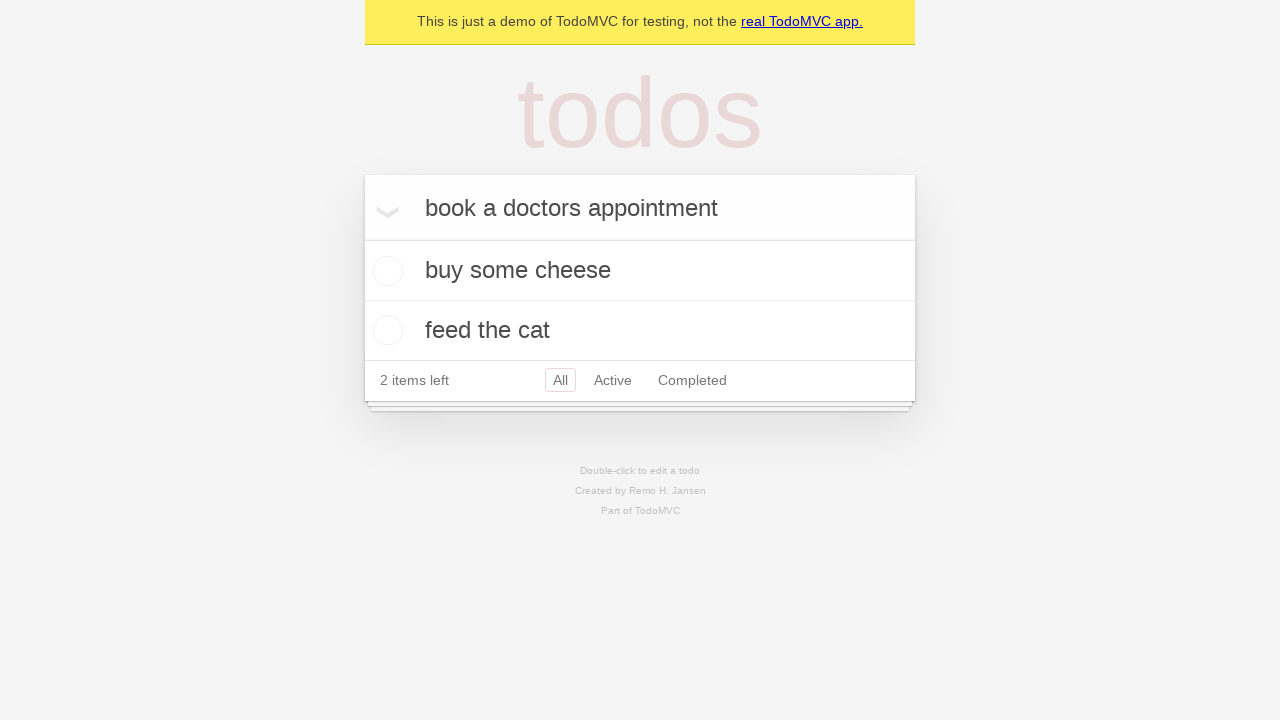

Pressed Enter to create third todo on .new-todo
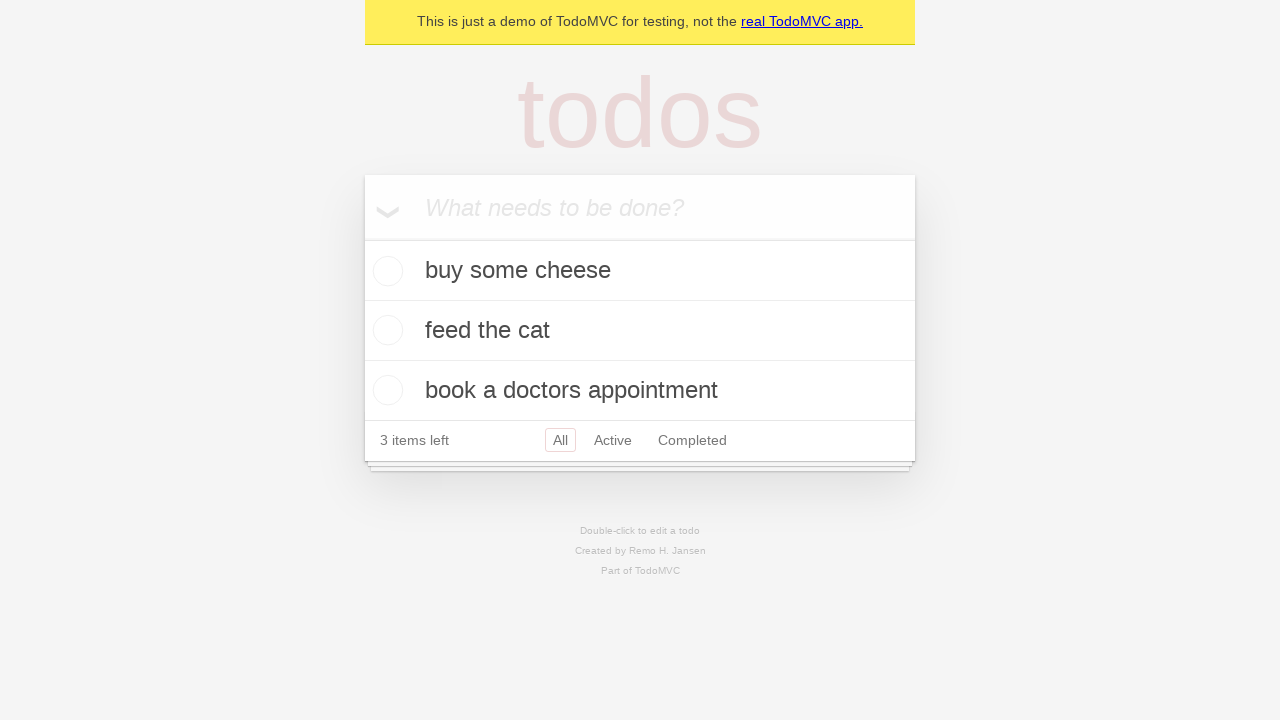

Waited for all 3 todos to appear in the list
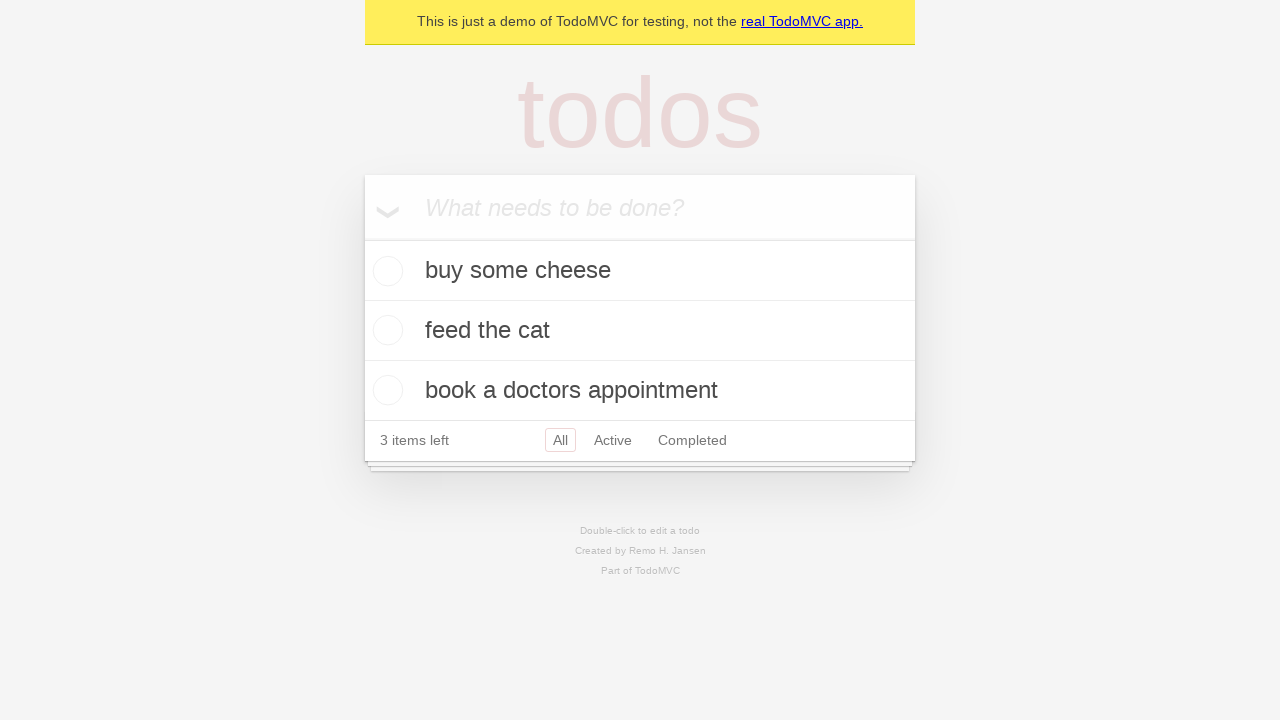

Clicked Active filter at (613, 440) on .filters >> text=Active
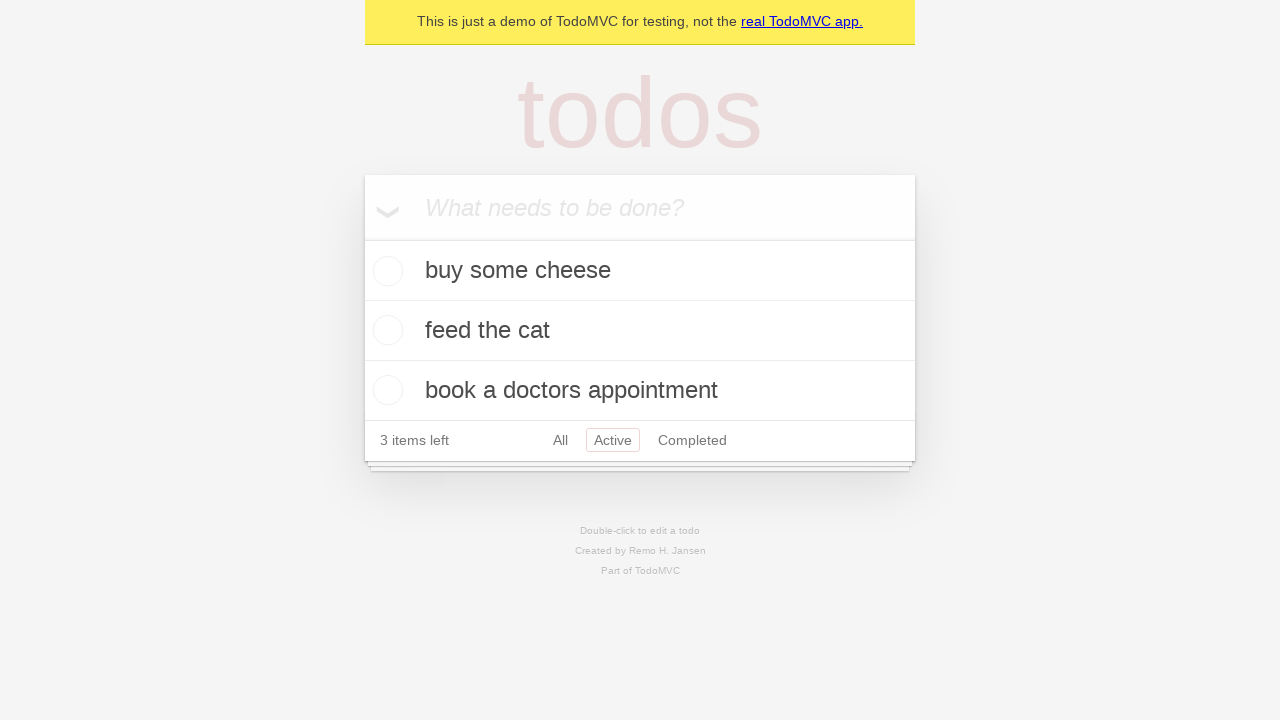

Clicked Completed filter and verified it is highlighted as the currently applied filter at (692, 440) on .filters >> text=Completed
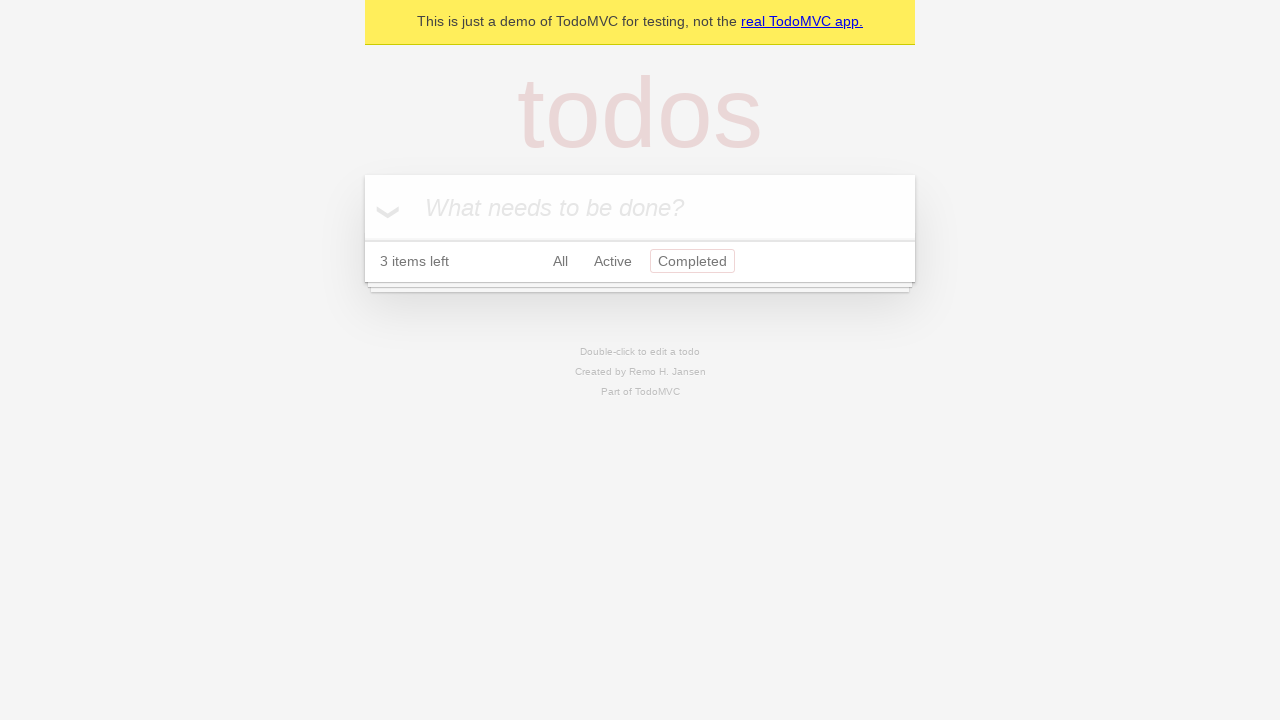

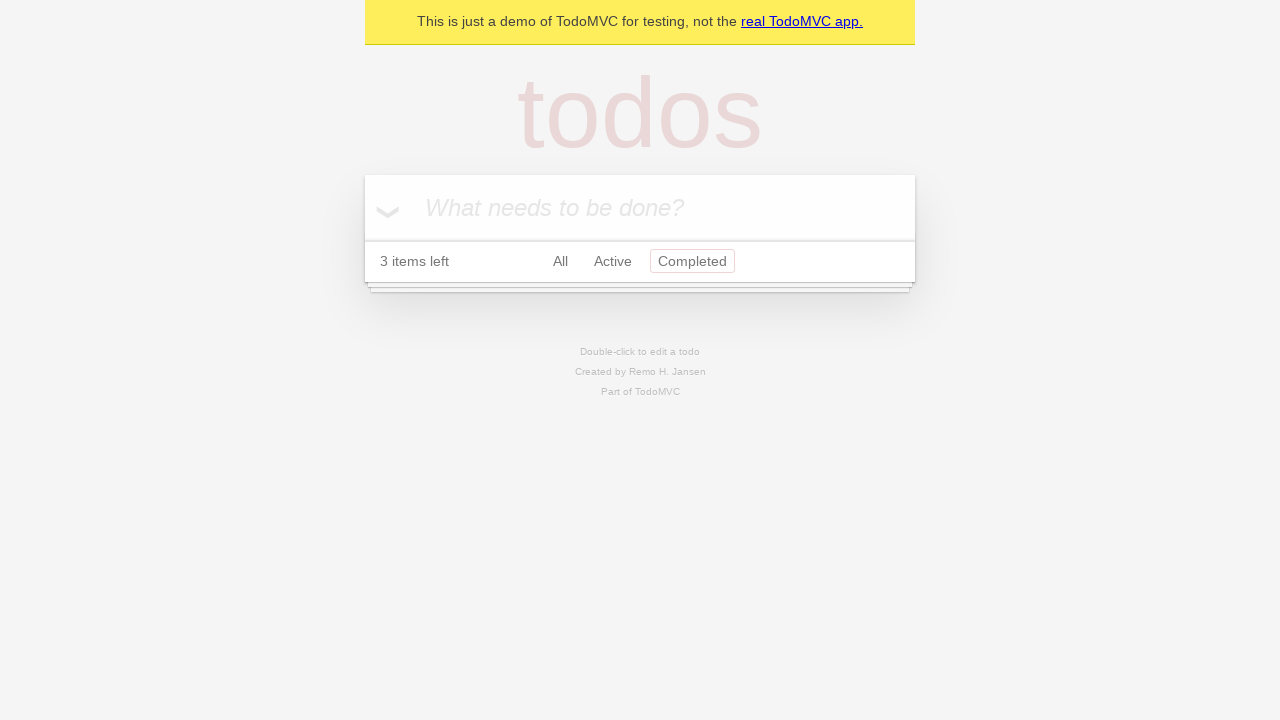